Tests navigating to the Men's category and selecting a product (blue shoes).

Starting URL: https://atid.store/

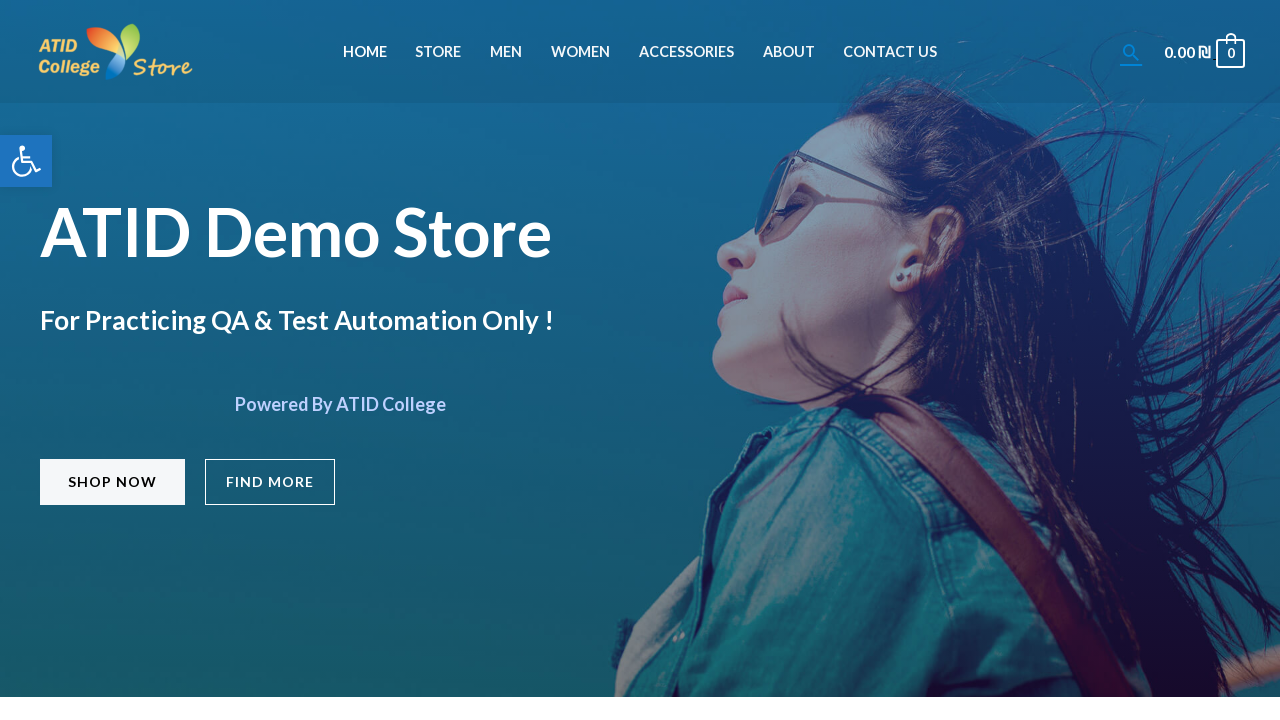

Set viewport size to 1052x666
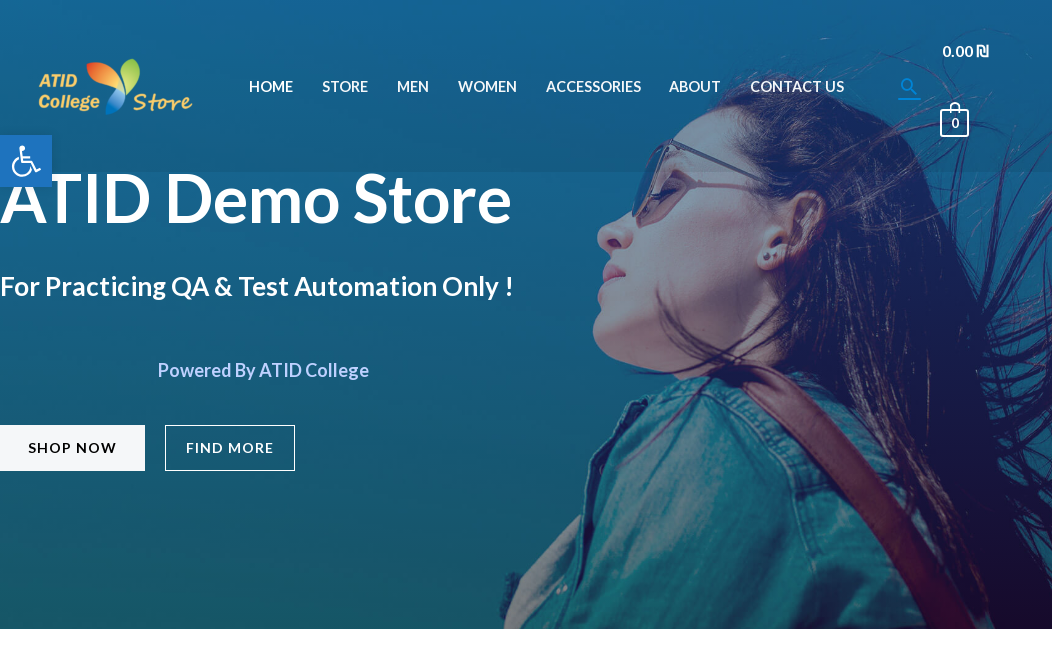

Clicked on Men category in navigation at (413, 86) on text=Men
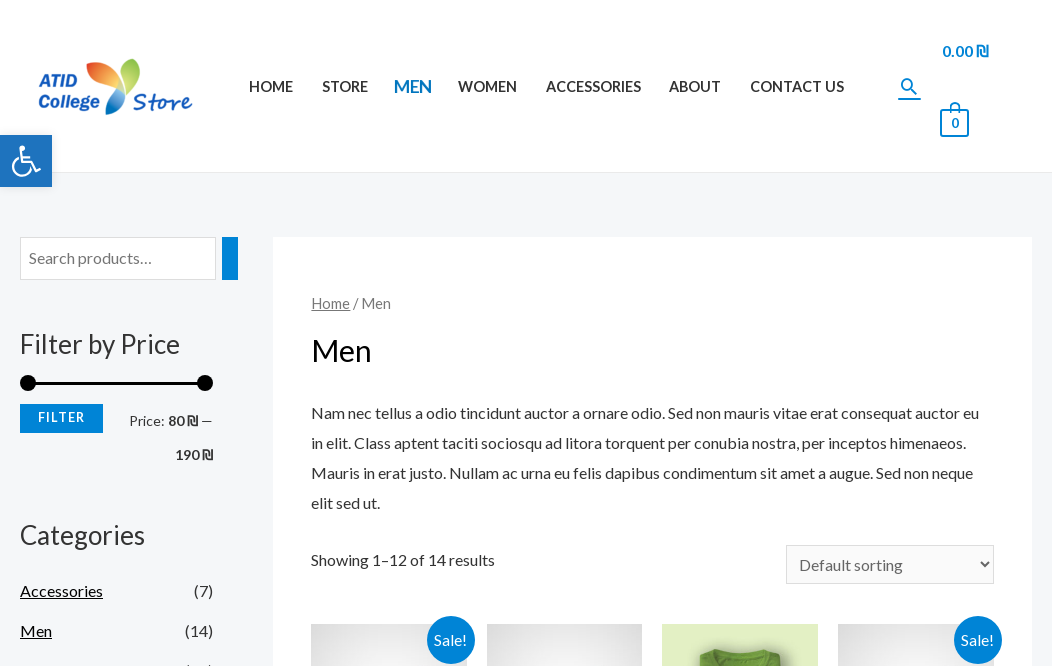

Men's page loaded (networkidle)
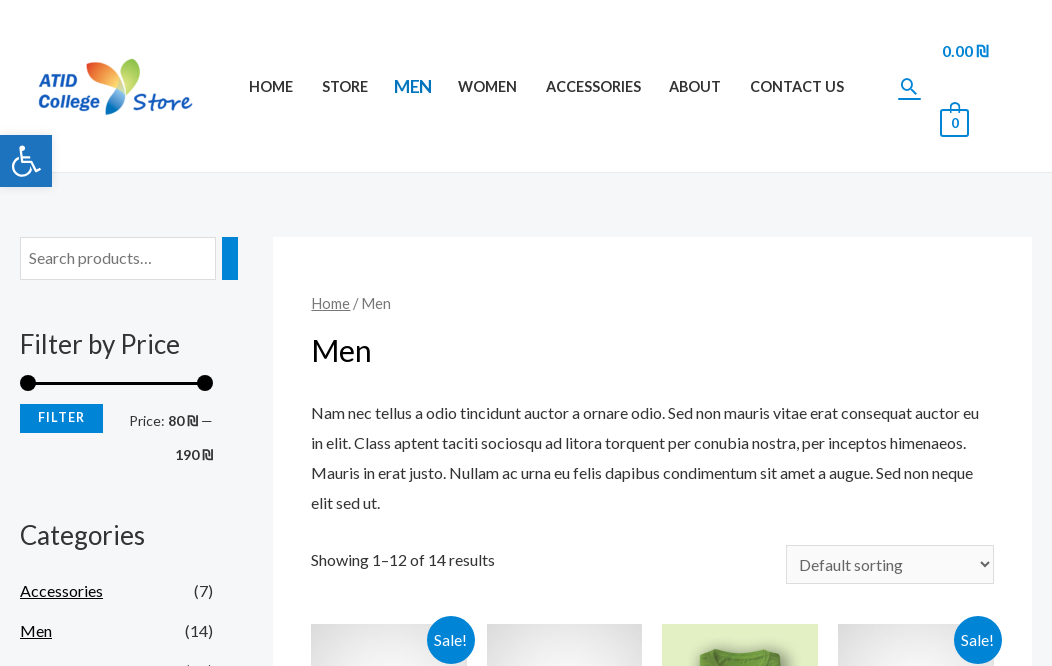

Clicked on blue shoes product at (389, 589) on a[href*='atid-blue-shoes']
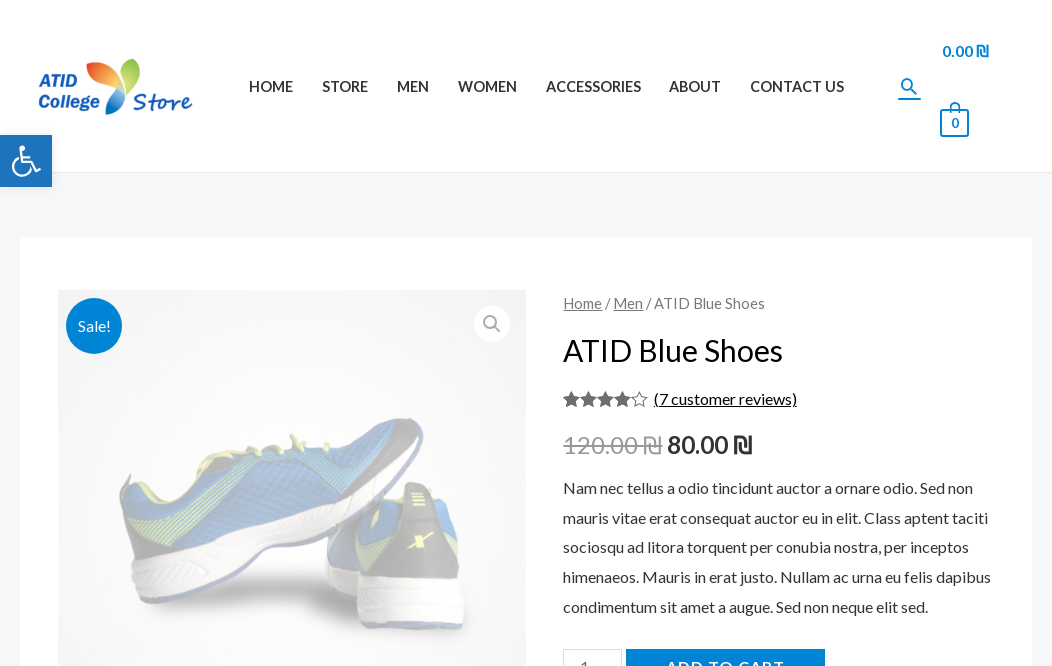

Navigated to blue shoes product page
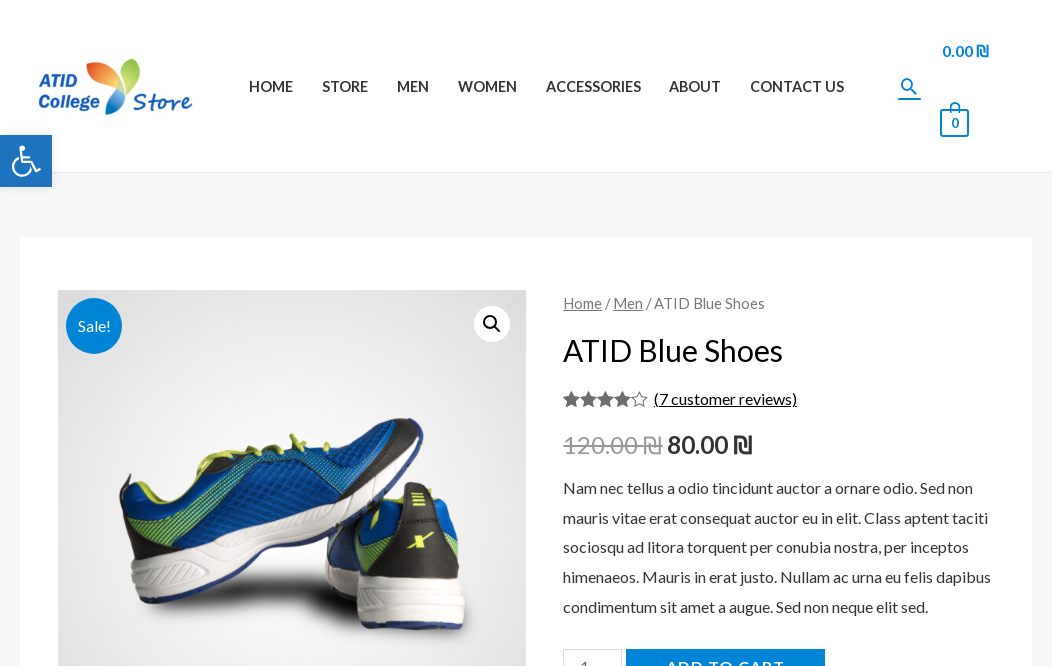

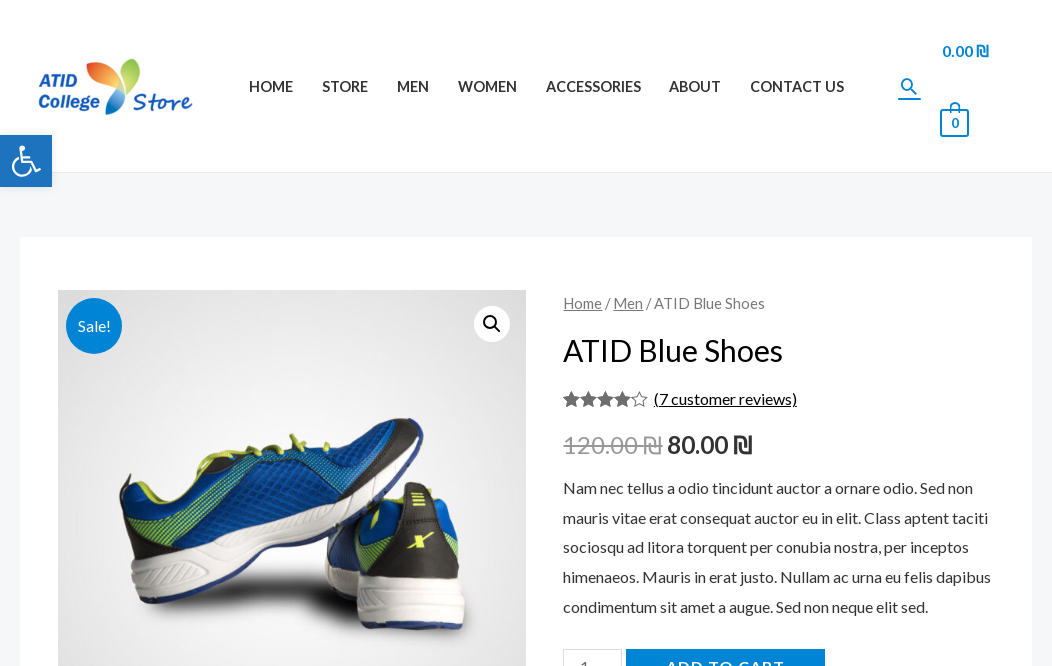